Tests an e-commerce grocery shopping flow by adding multiple items to cart, applying a promo code, and verifying the discount is applied

Starting URL: https://rahulshettyacademy.com/seleniumPractise/

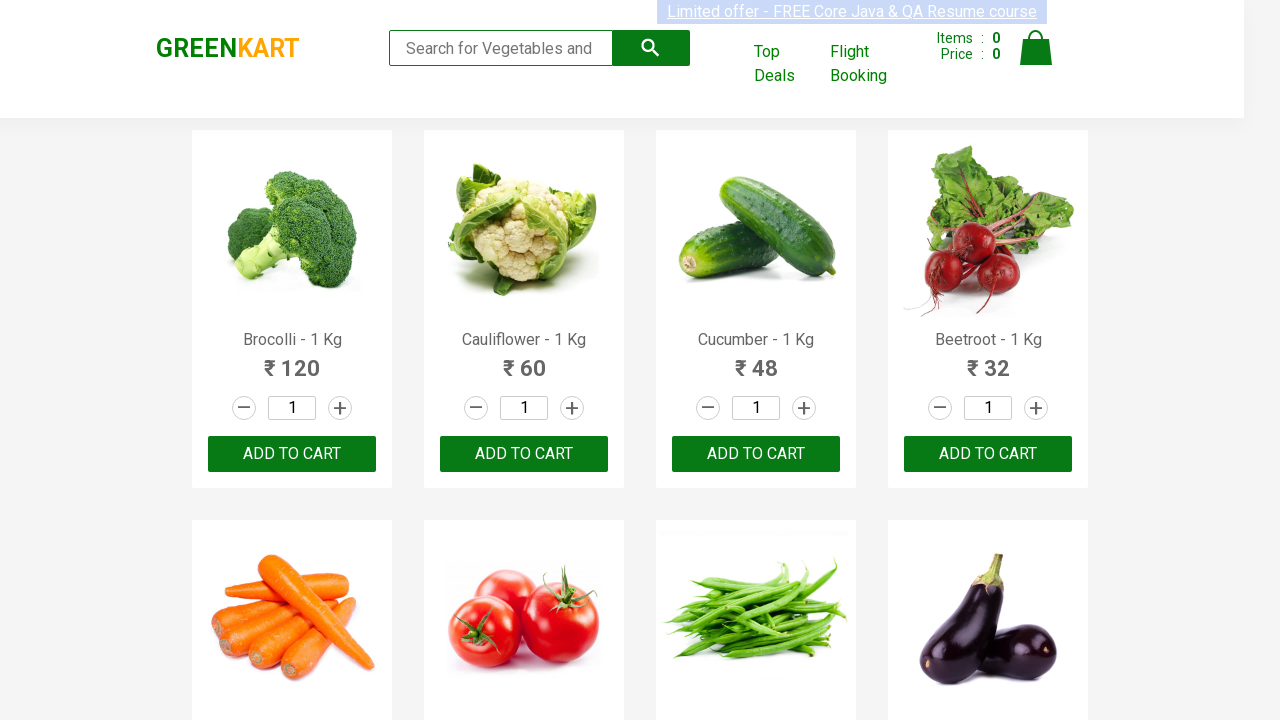

Retrieved all product names from the page
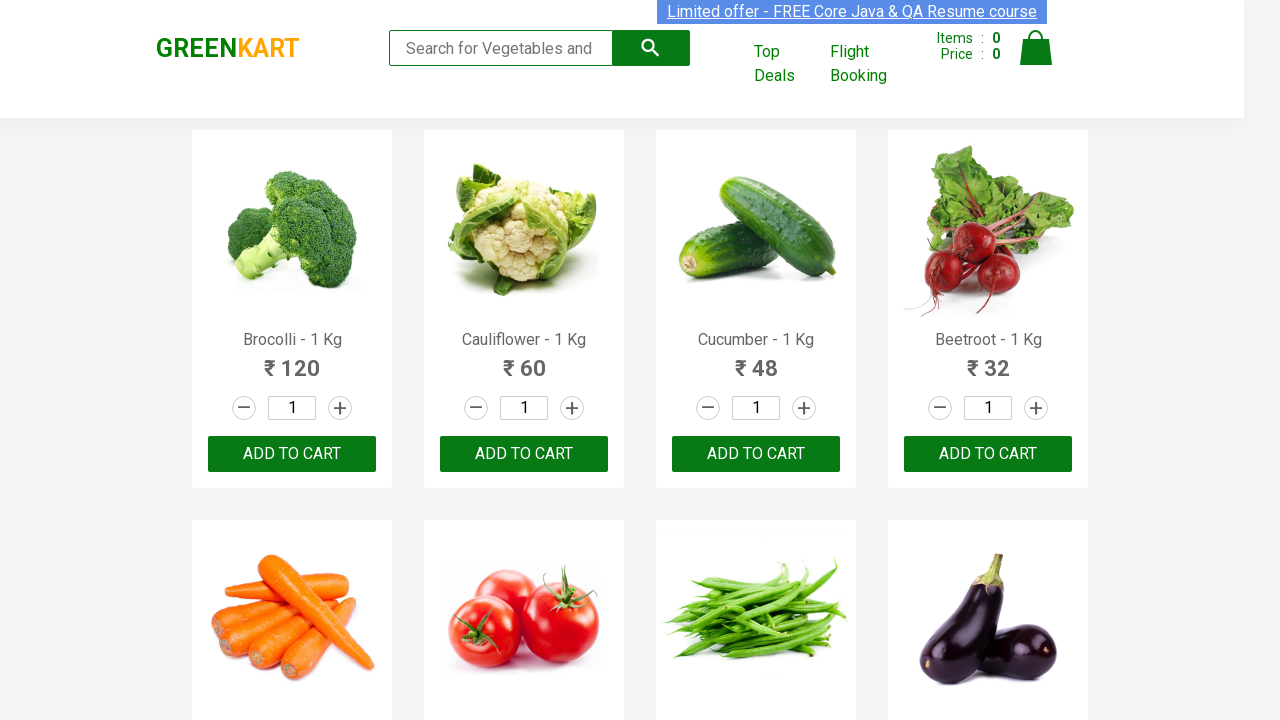

Retrieved all add to cart buttons
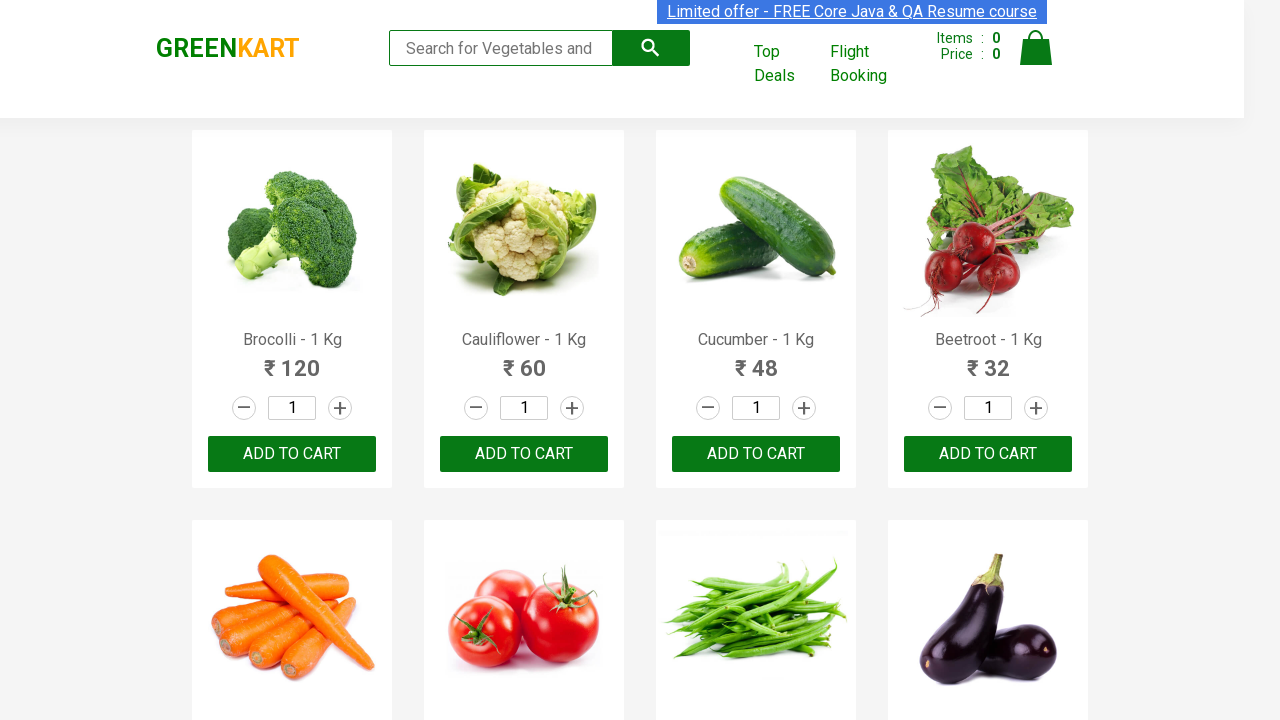

Added 'Brocolli' to cart at (292, 454) on .product-action button[type='button'] >> nth=0
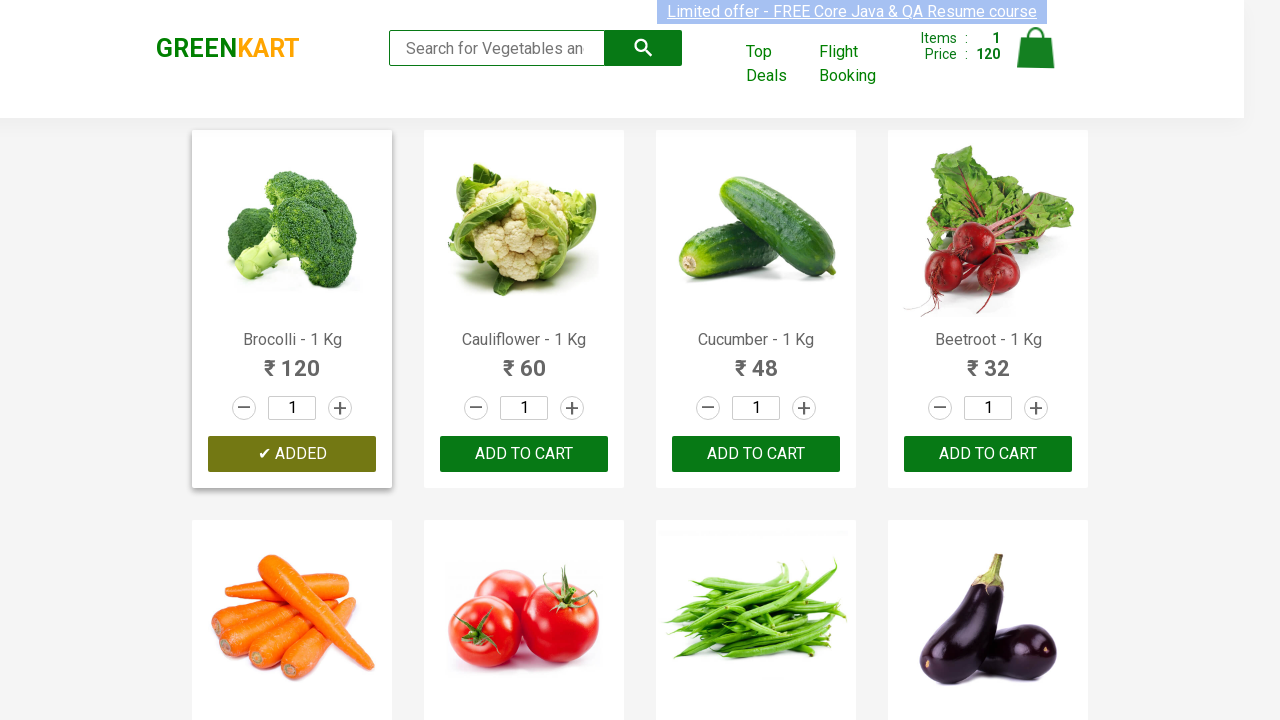

Added 'Cucumber' to cart at (756, 454) on .product-action button[type='button'] >> nth=2
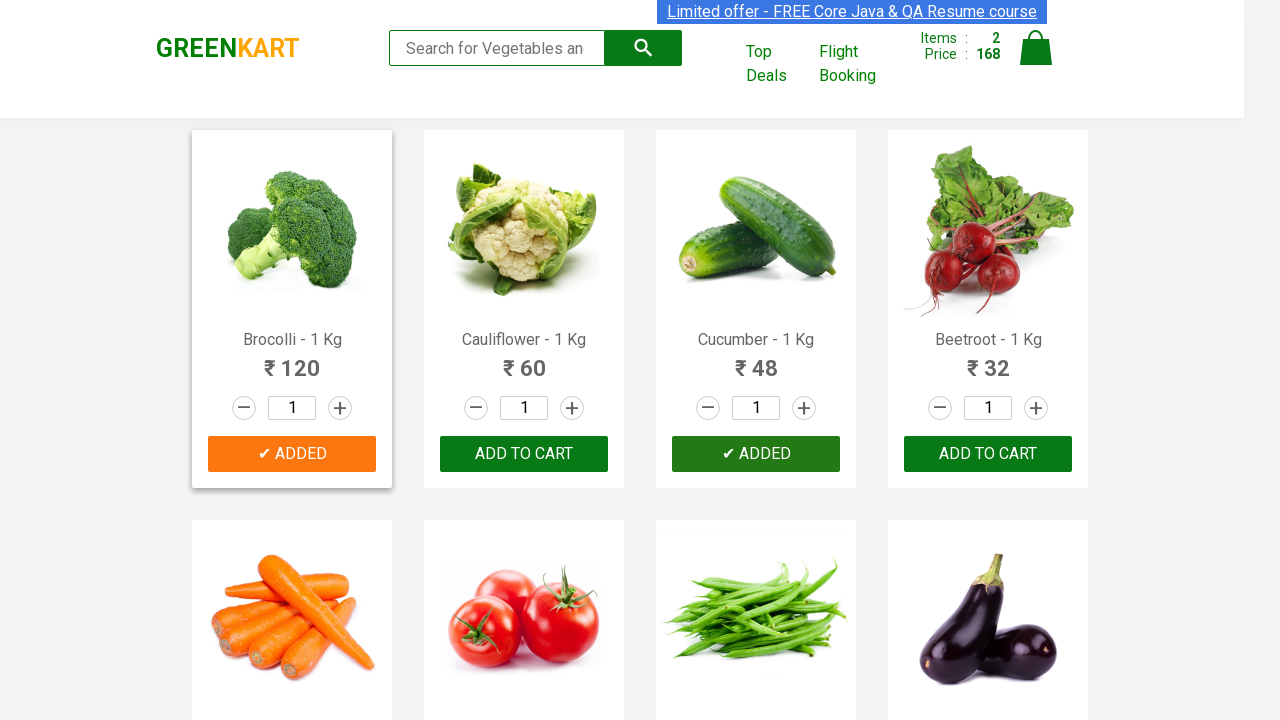

Added 'Carrot' to cart at (292, 360) on .product-action button[type='button'] >> nth=4
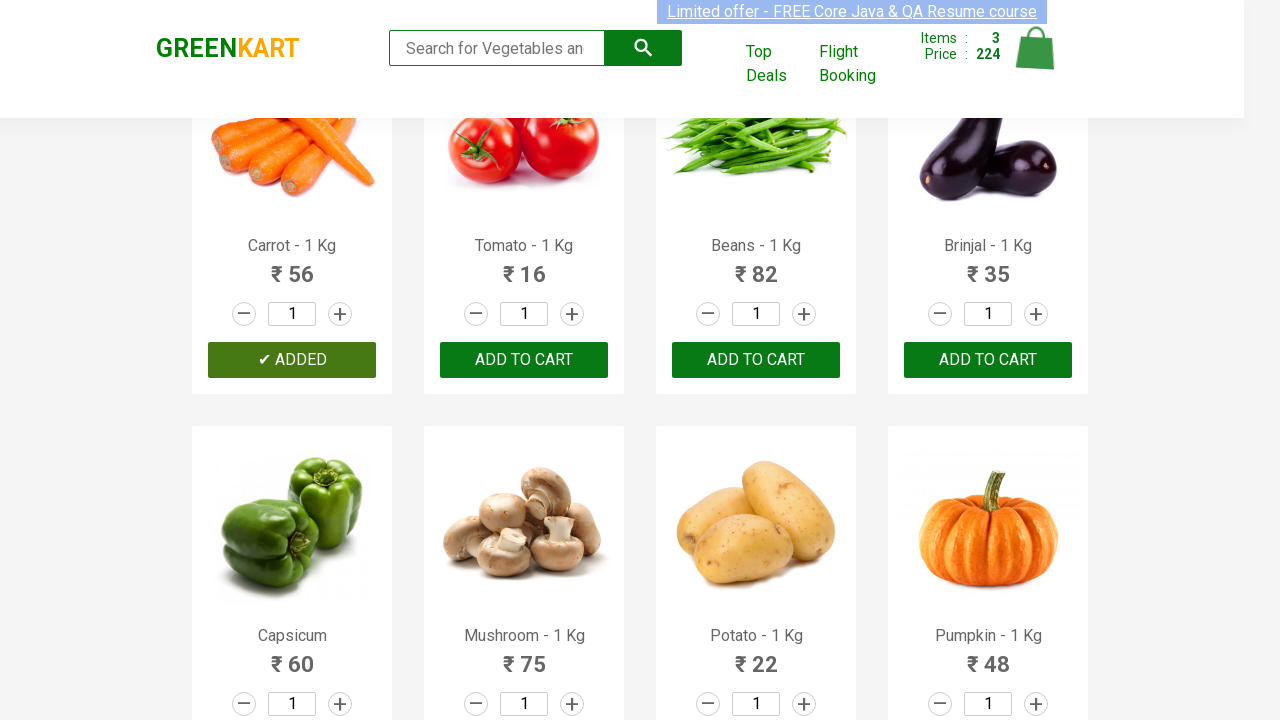

Added 'Banana' to cart at (988, 360) on .product-action button[type='button'] >> nth=15
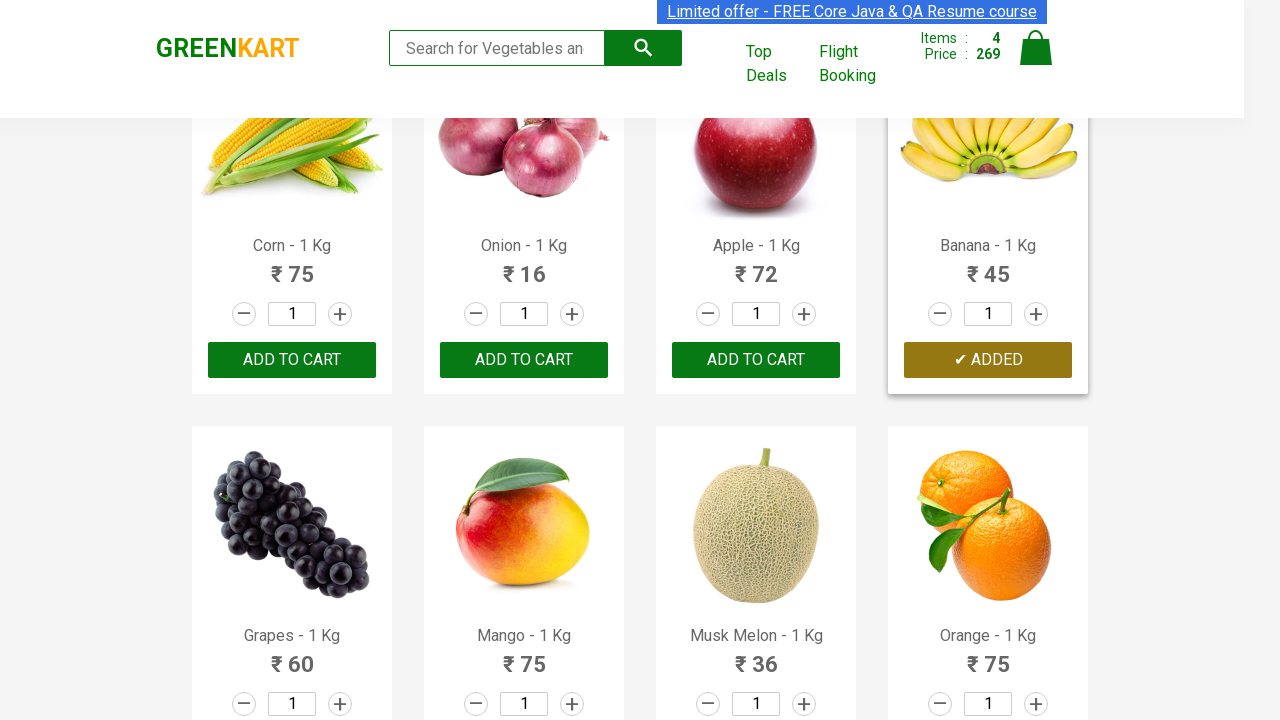

Clicked cart icon to open shopping cart at (1036, 59) on a.cart-icon
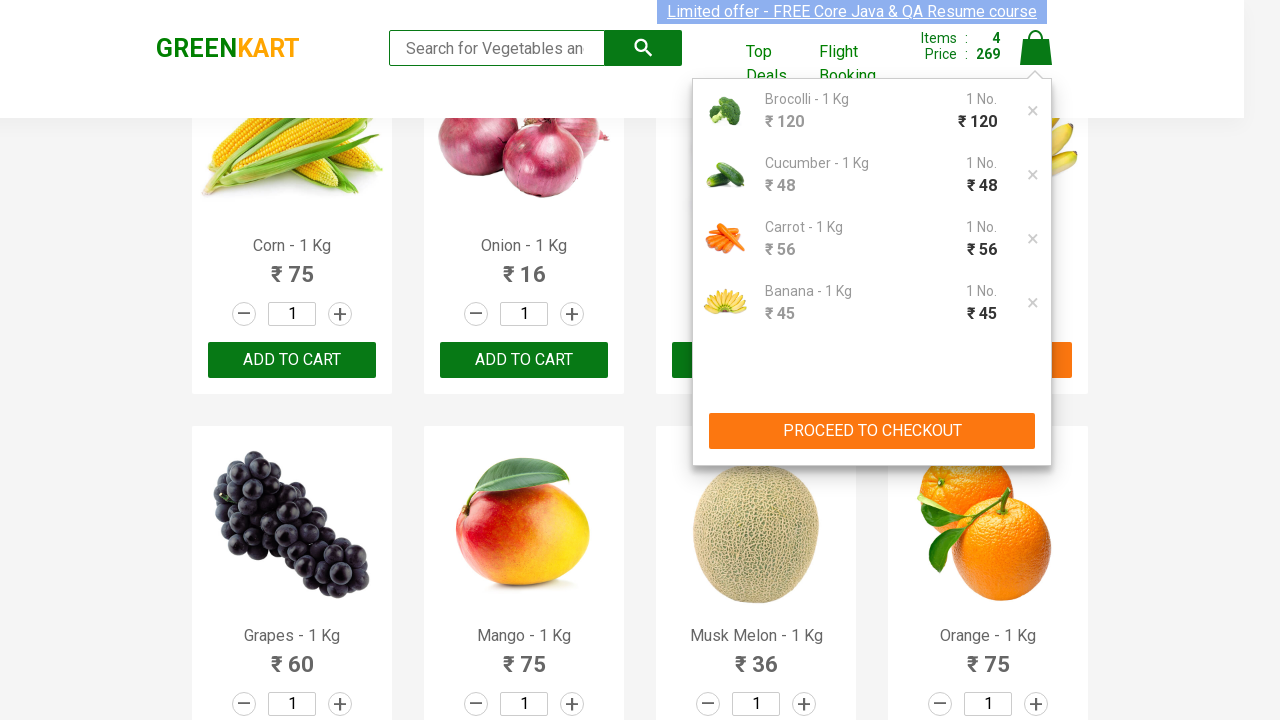

Clicked proceed to checkout button at (872, 431) on .cart-preview button
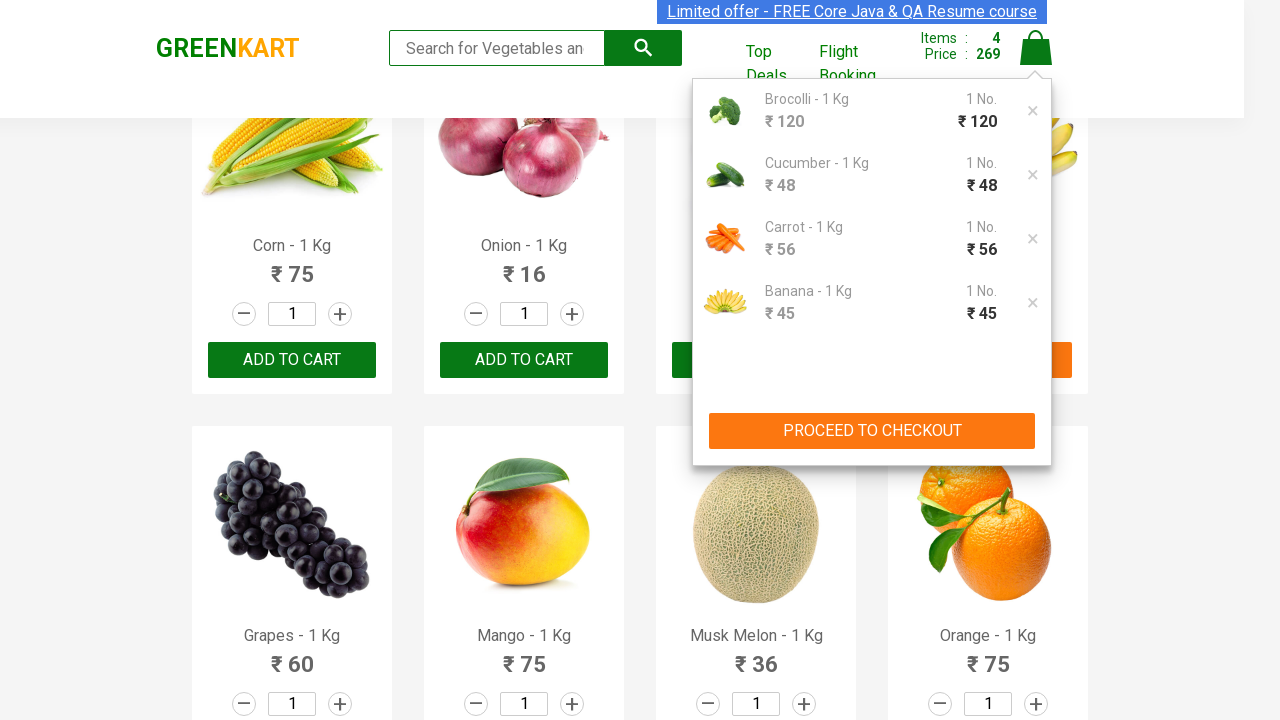

Promo code field is now visible
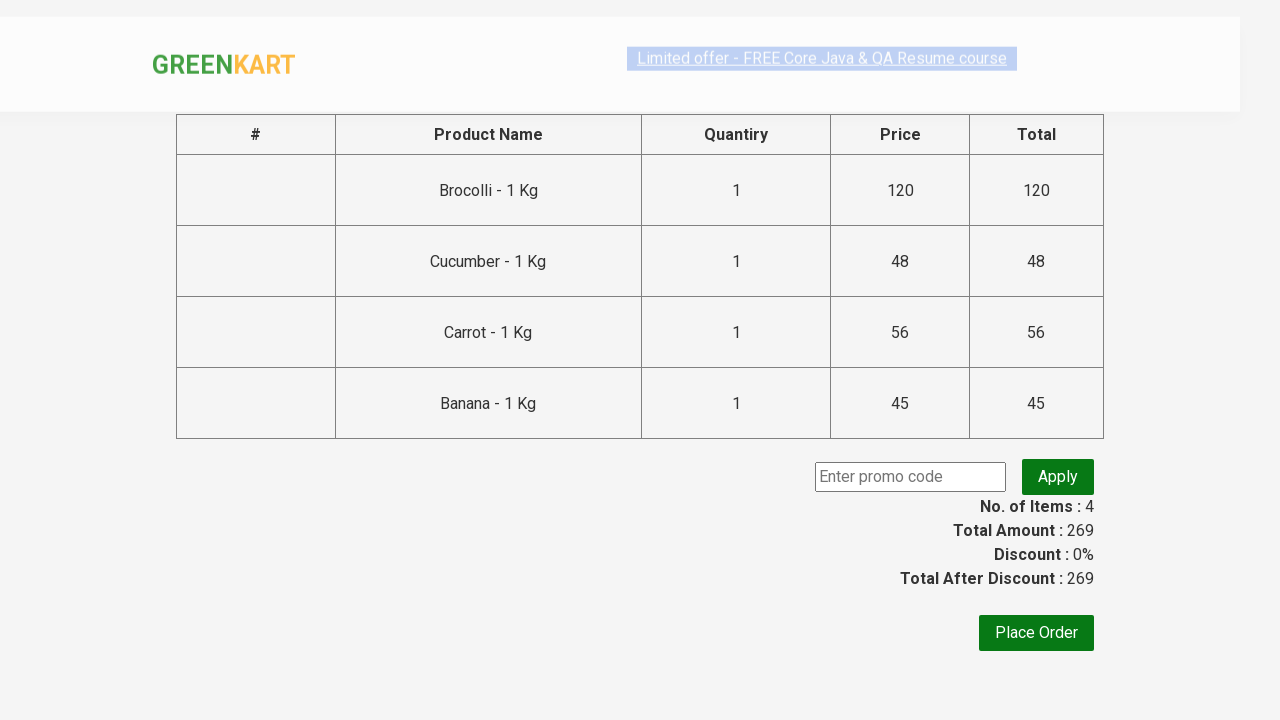

Entered promo code 'rahulshettyacademy' on .promoCode
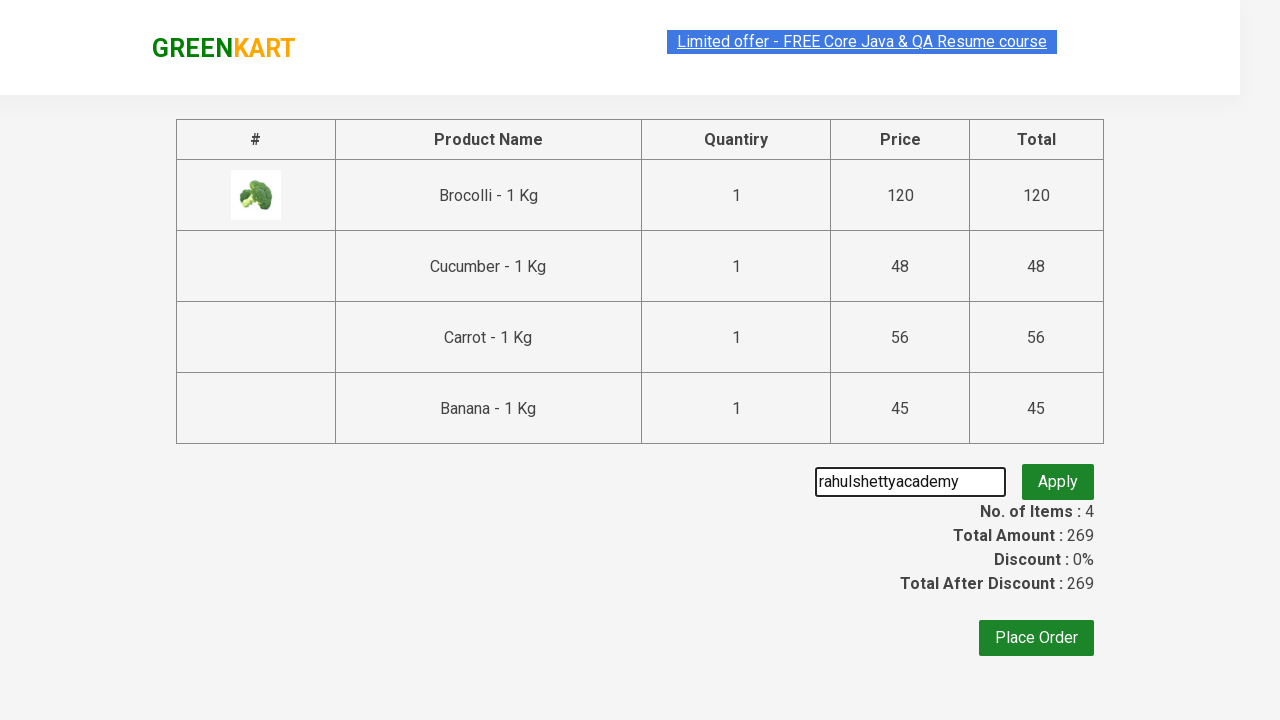

Clicked apply promo code button at (1058, 477) on .promoBtn
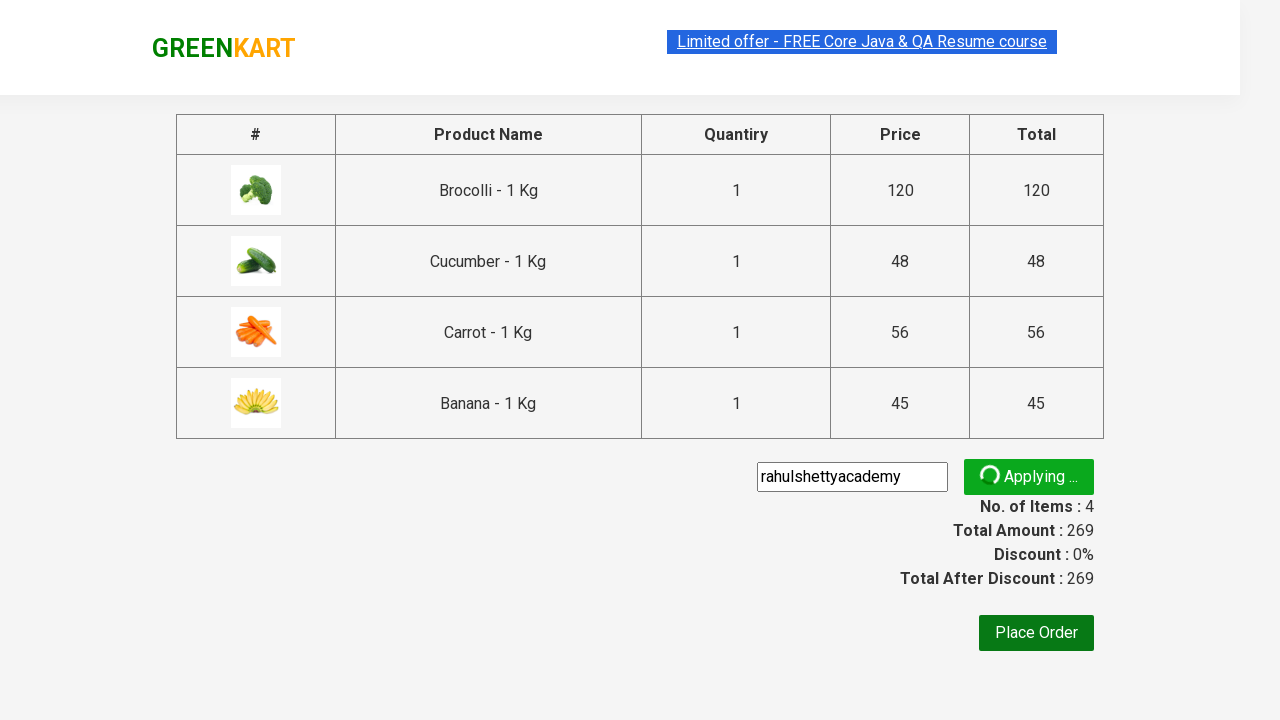

Promo code loading indicator appeared
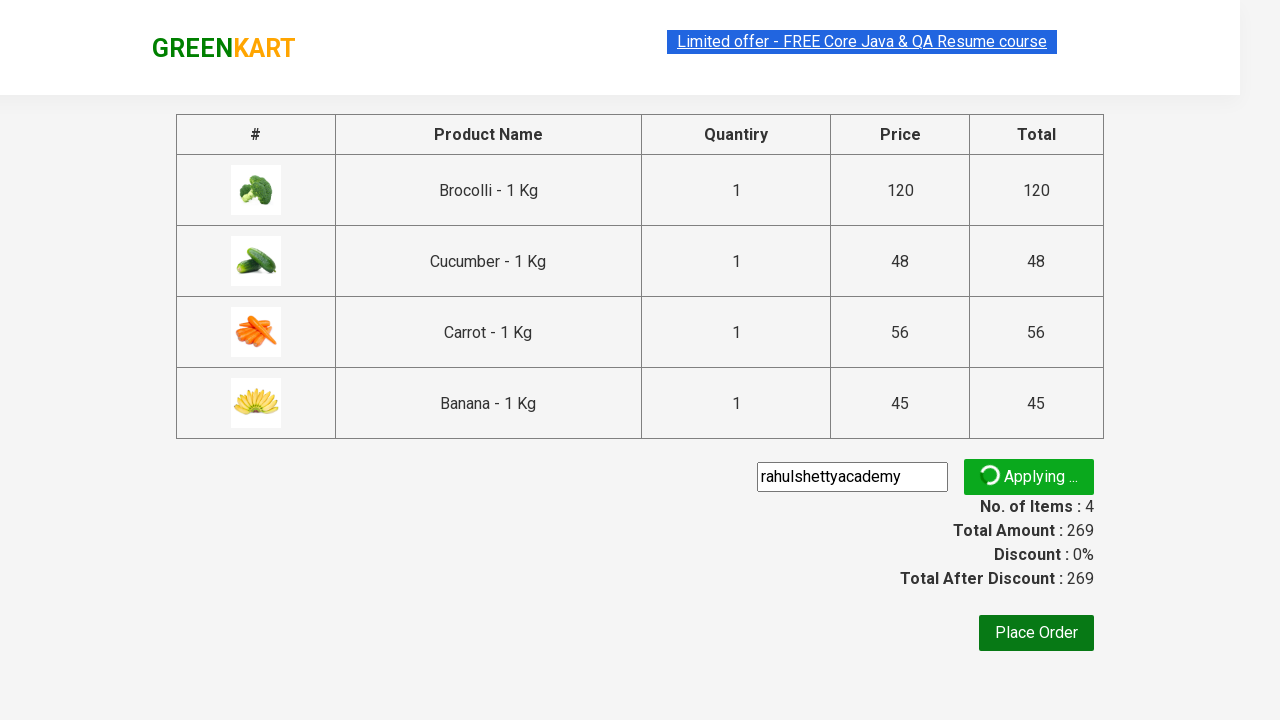

Promo code success message appeared
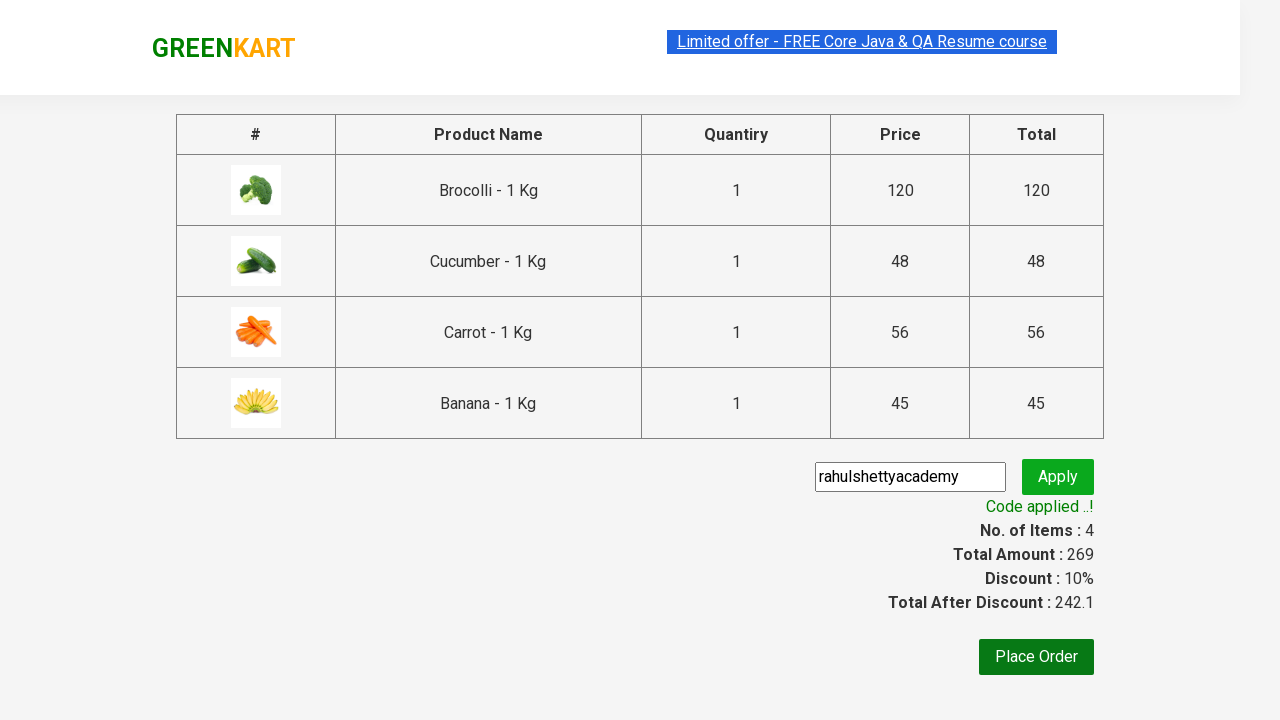

Retrieved promo code message: 'Code applied ..!'
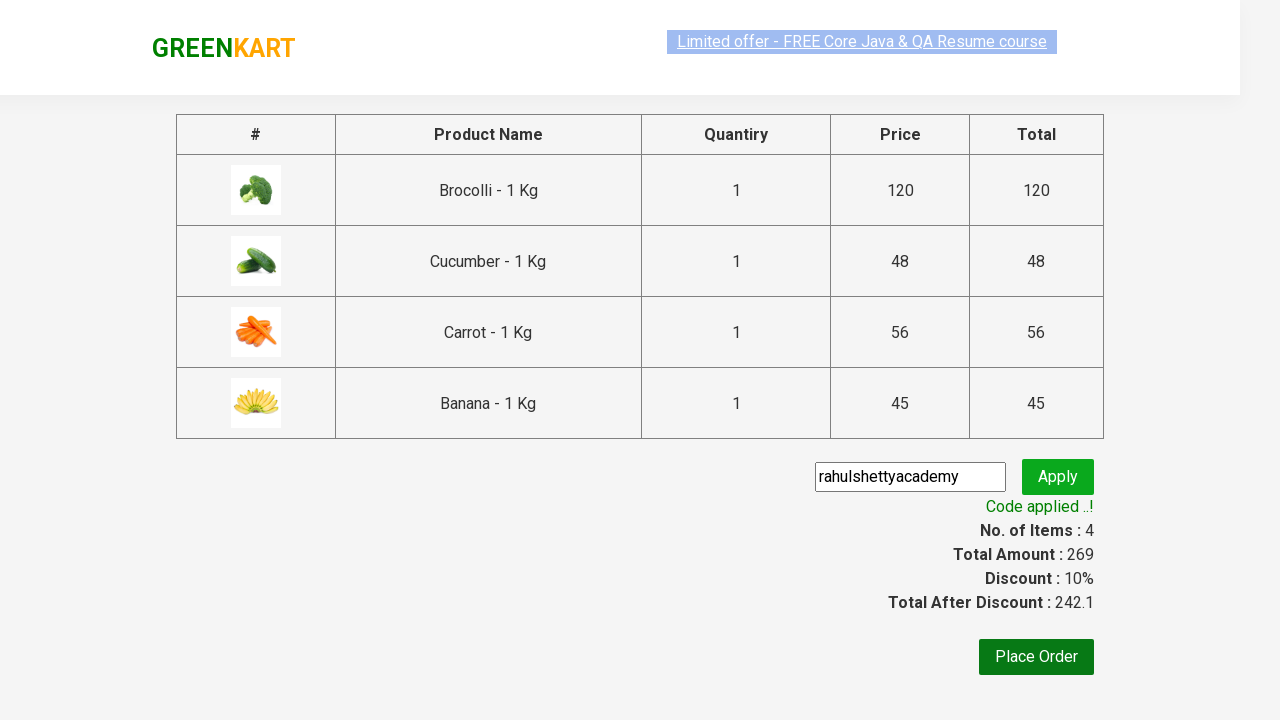

Verified promo code was applied successfully
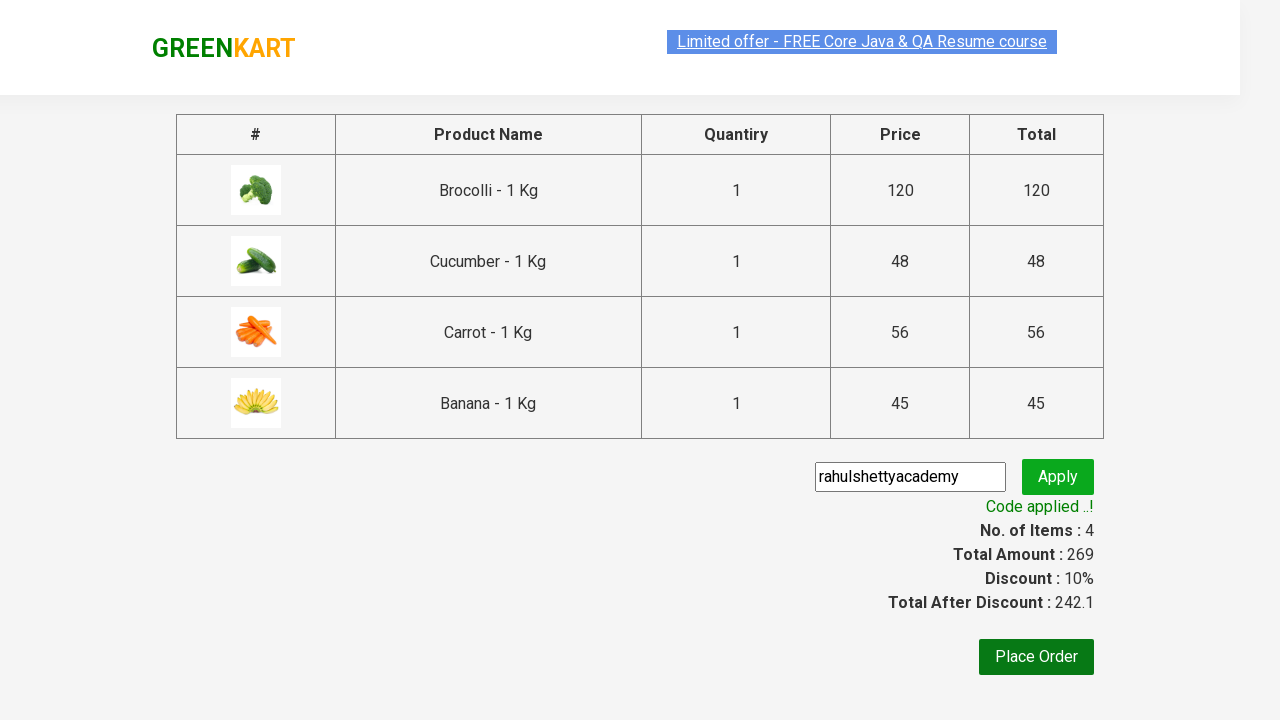

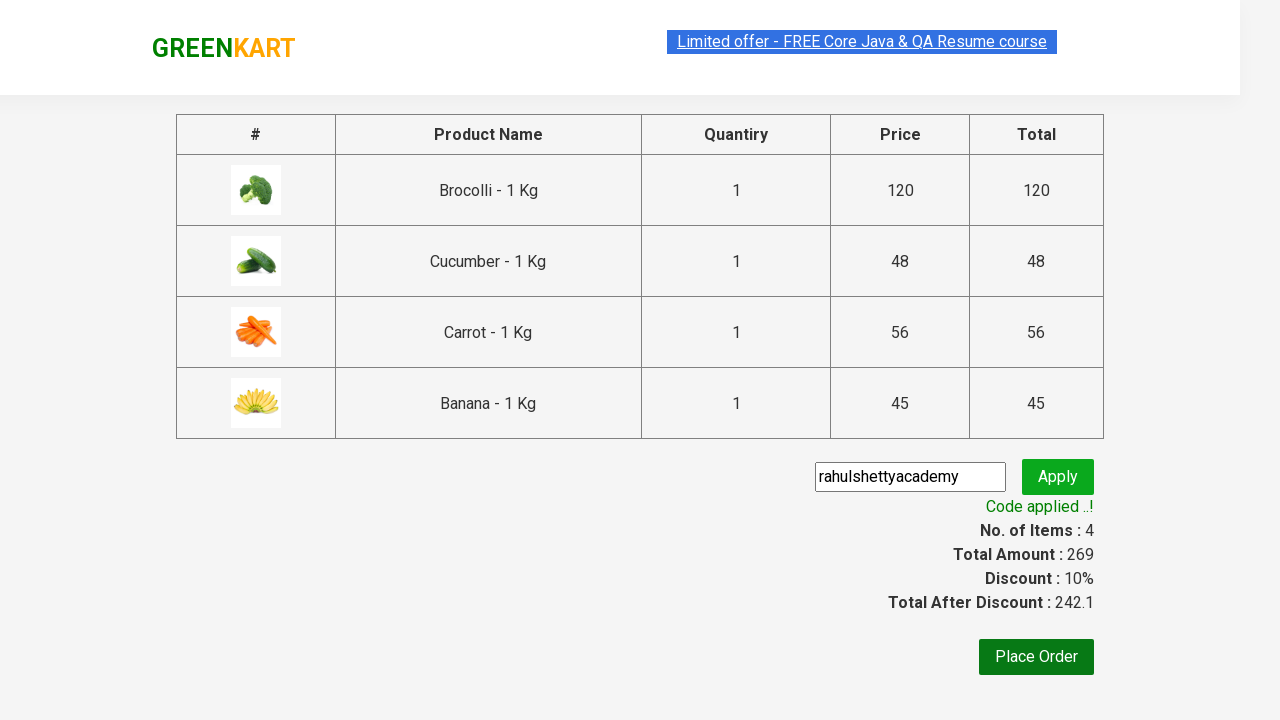